Tests dynamic loading by clicking Start, waiting for loading to complete, and verifying the Hello World message appears

Starting URL: http://the-internet.herokuapp.com/dynamic_loading/1

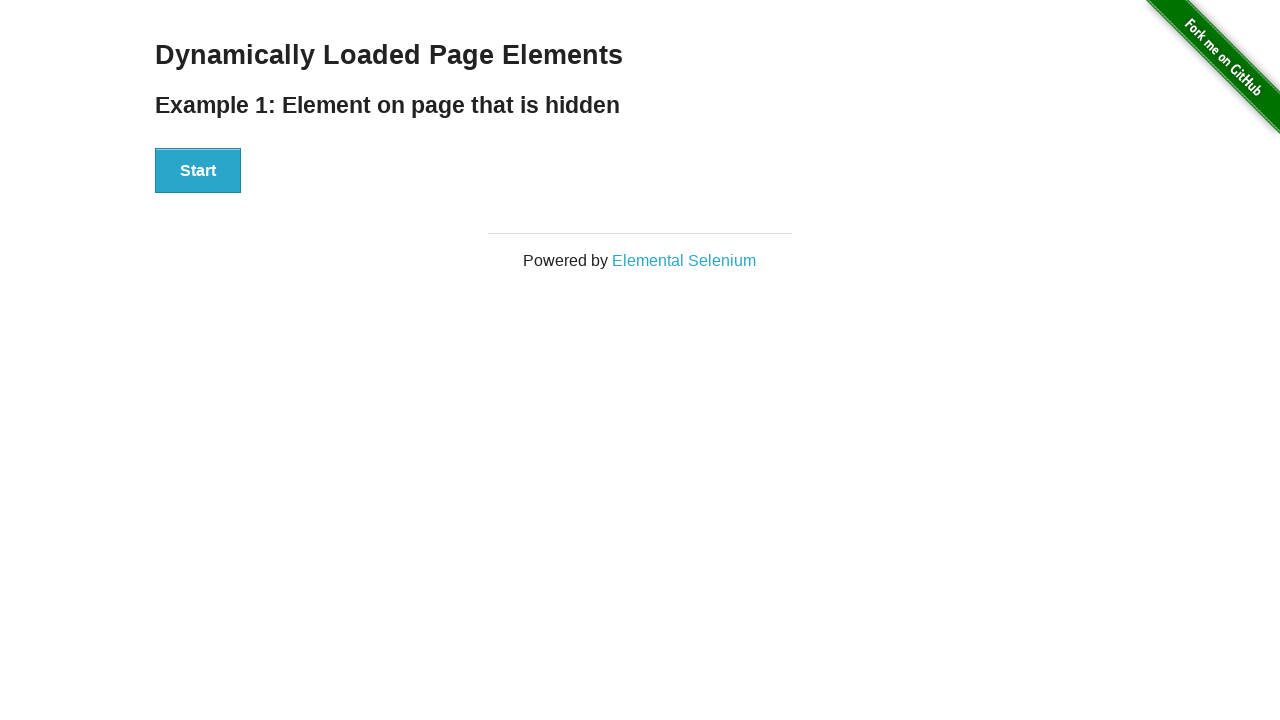

Clicked Start button to begin dynamic loading at (198, 171) on button:has-text('Start')
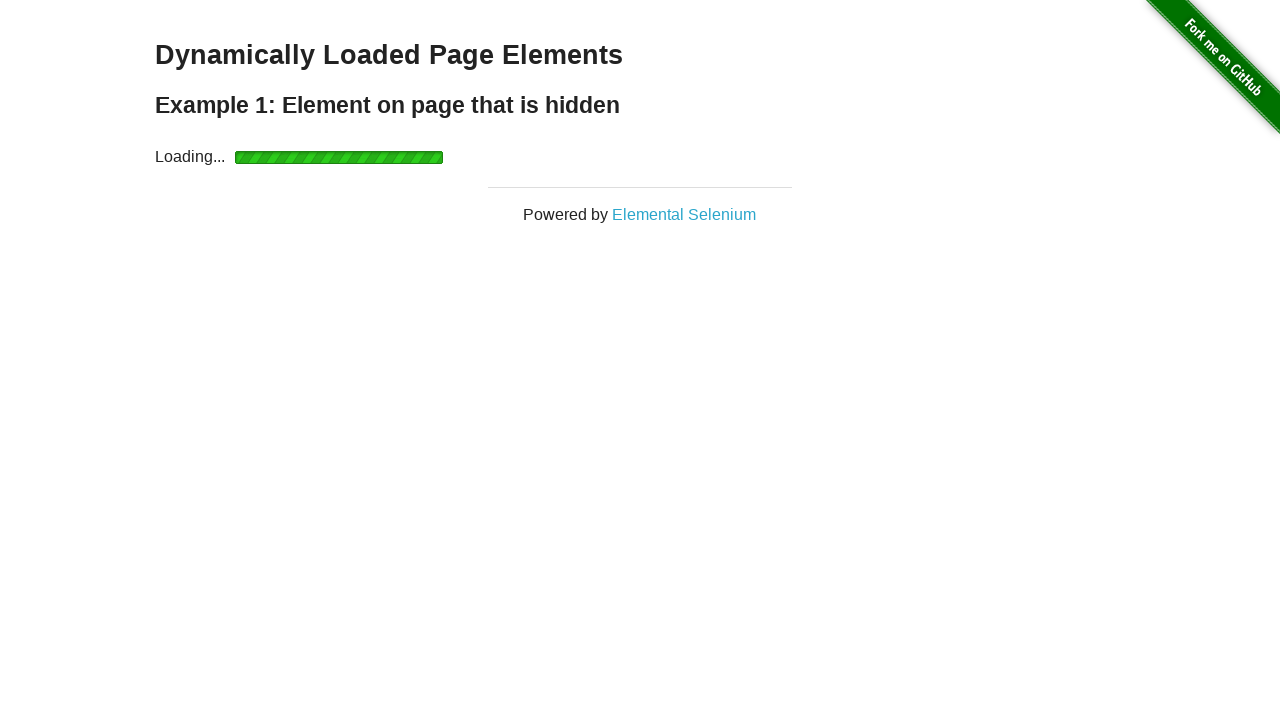

Loading indicator appeared
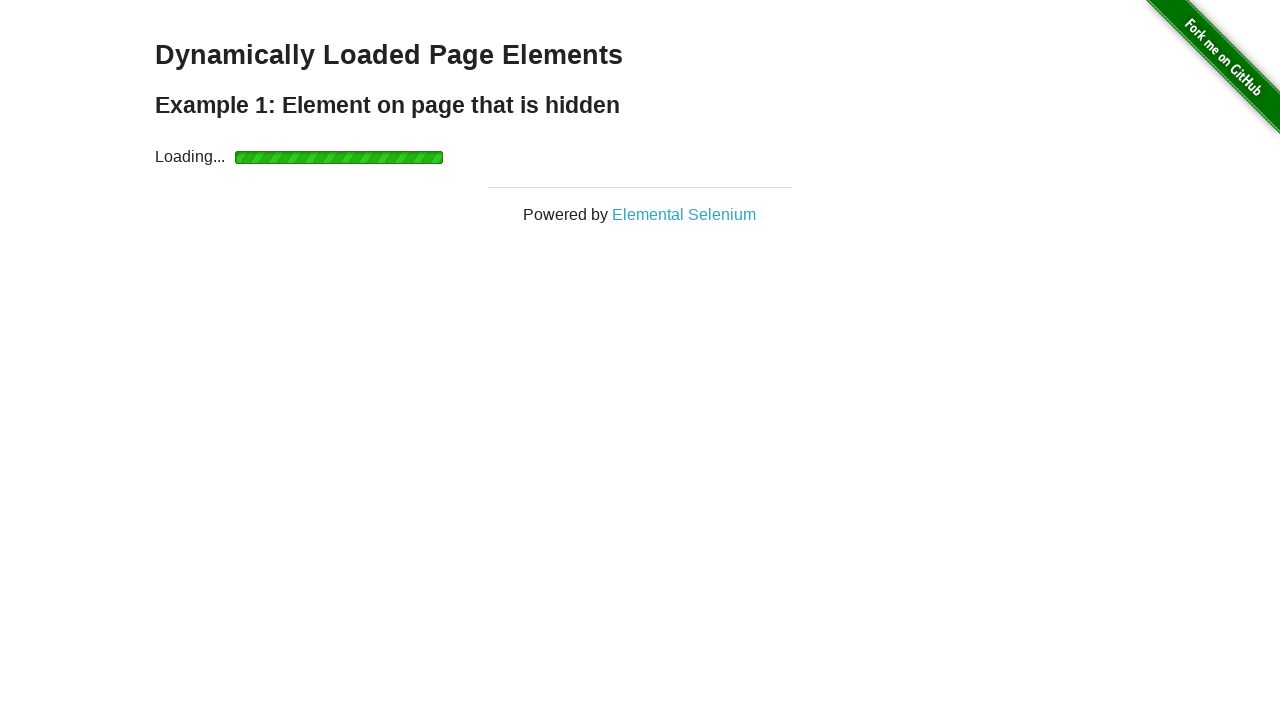

Loading indicator disappeared after completing dynamic load
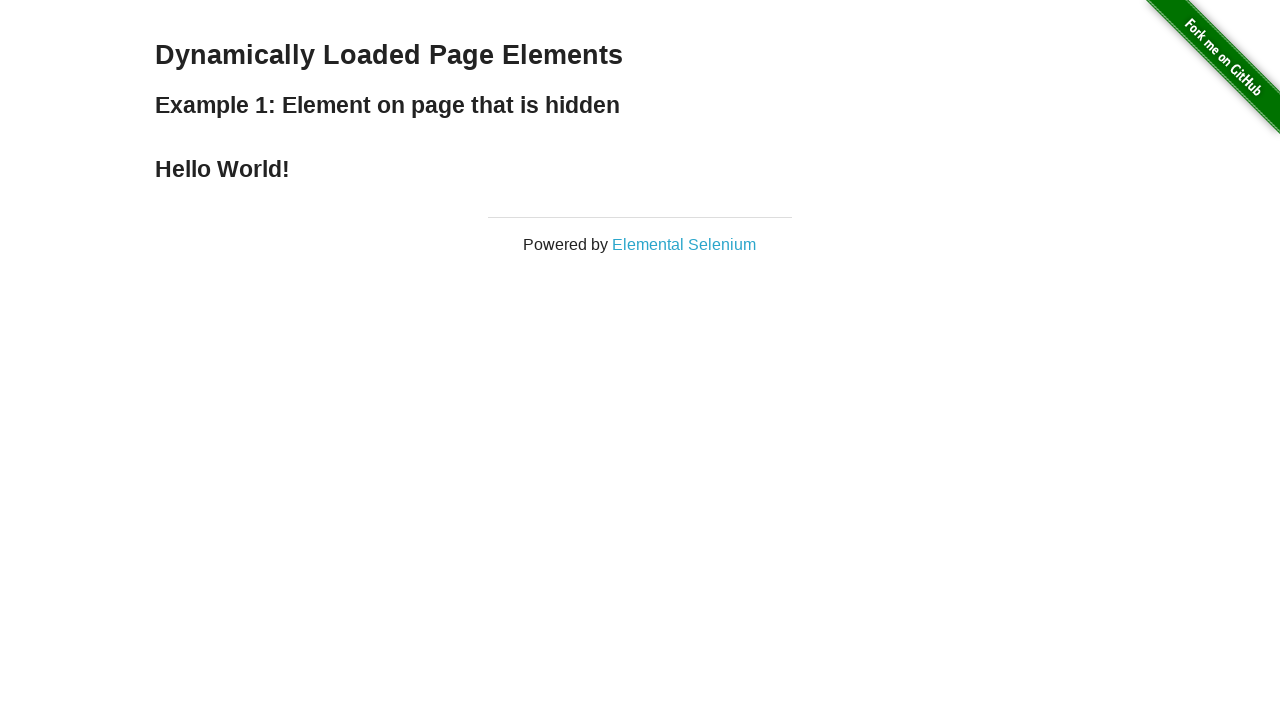

Hello World finish message is now visible
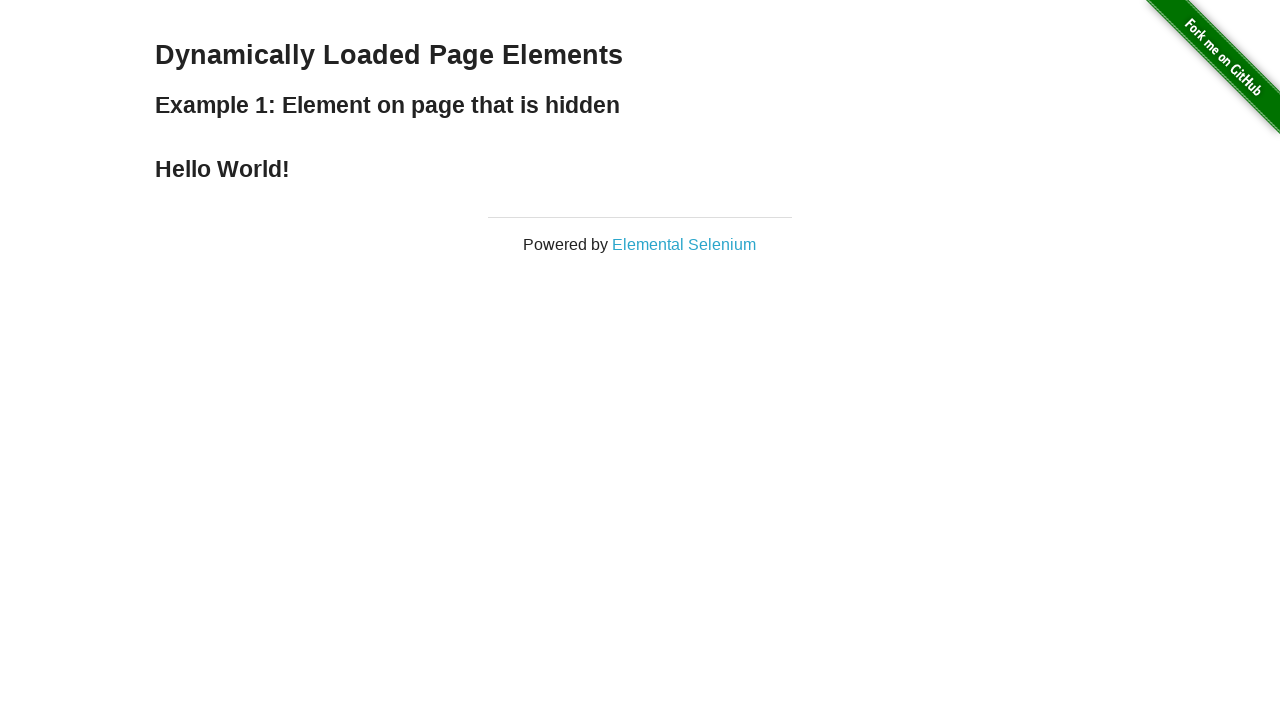

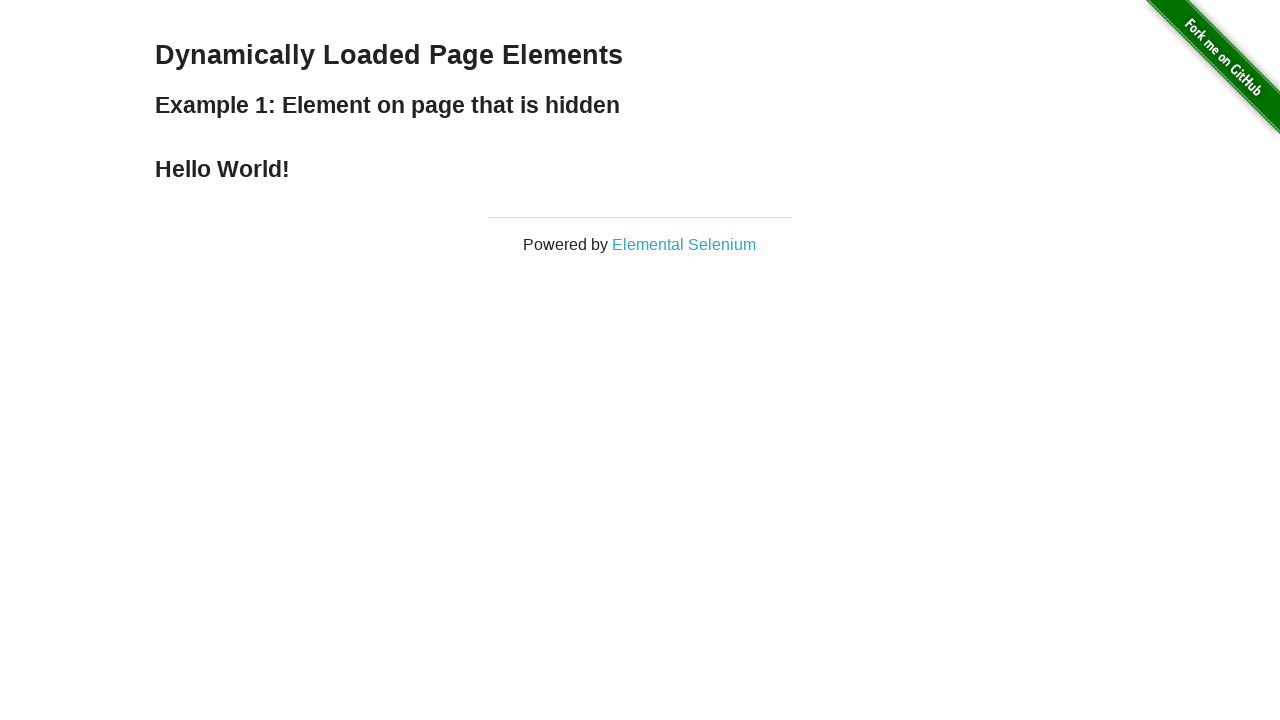